Solves a math problem by extracting a value from an element attribute, calculating the result, and submitting the form with the answer along with selecting checkboxes

Starting URL: http://suninjuly.github.io/get_attribute.html

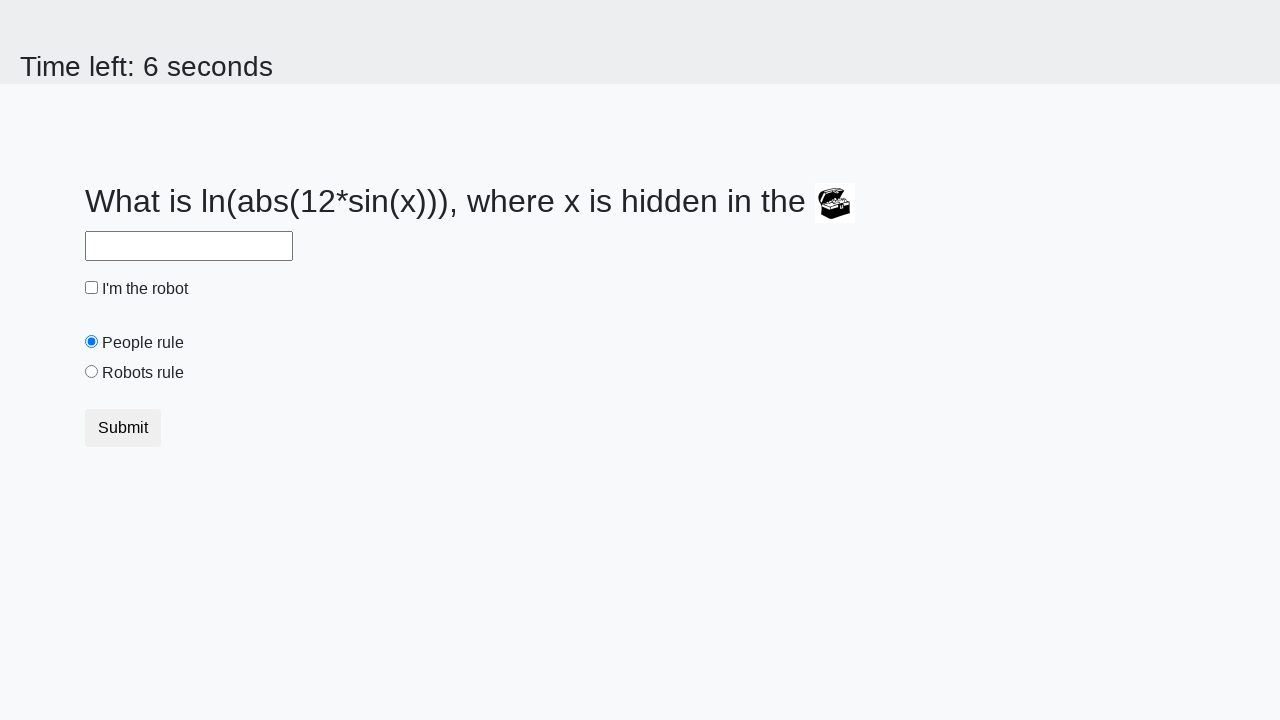

Located treasure element
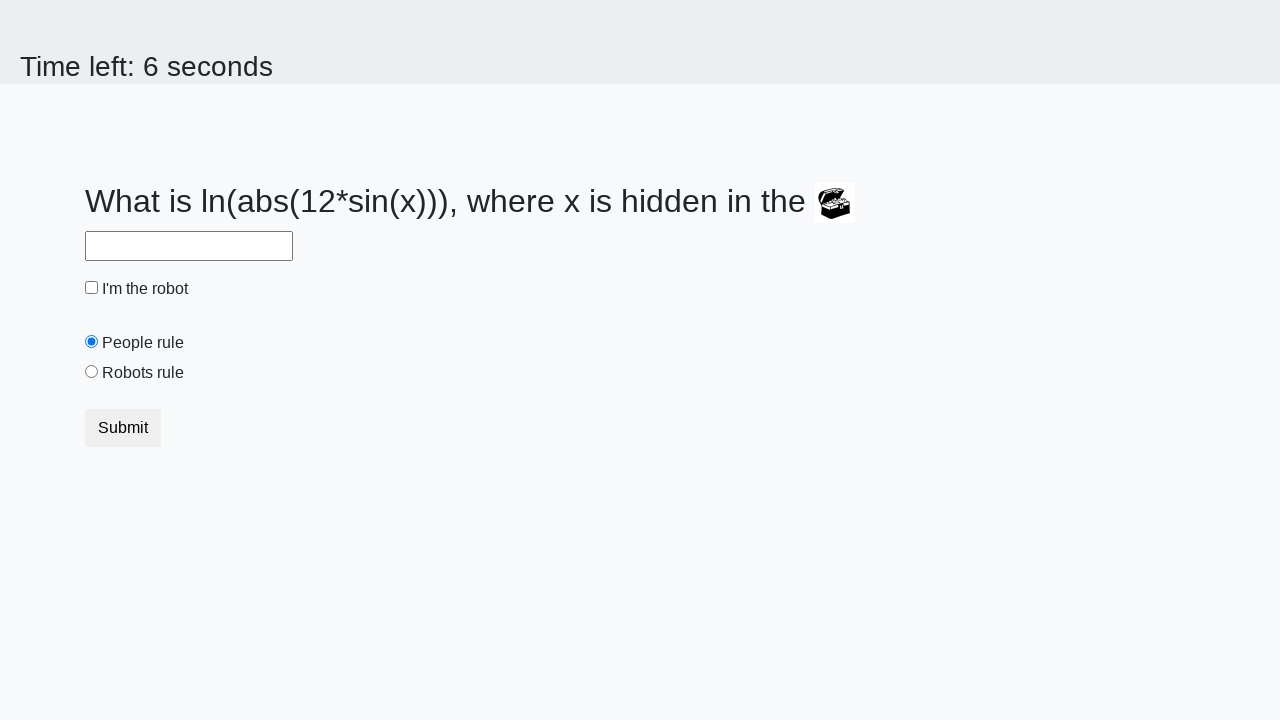

Extracted valuex attribute from treasure element
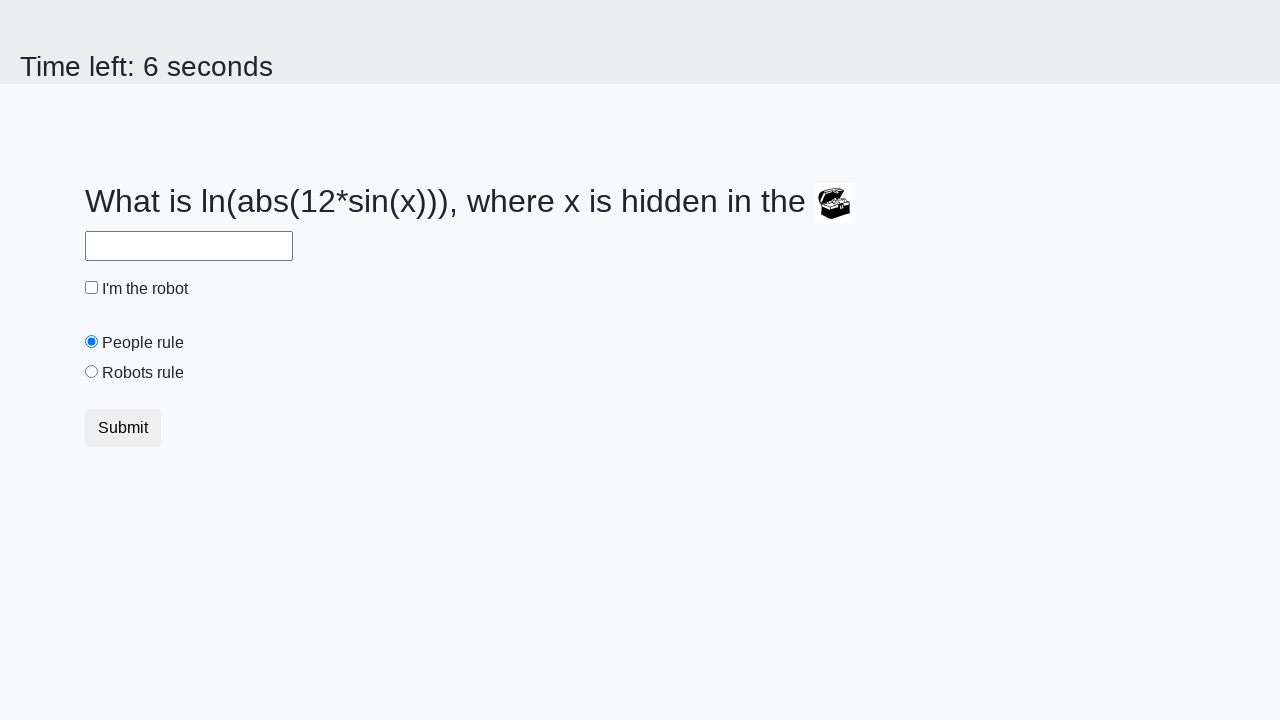

Calculated answer using math formula: 2.054531249973778
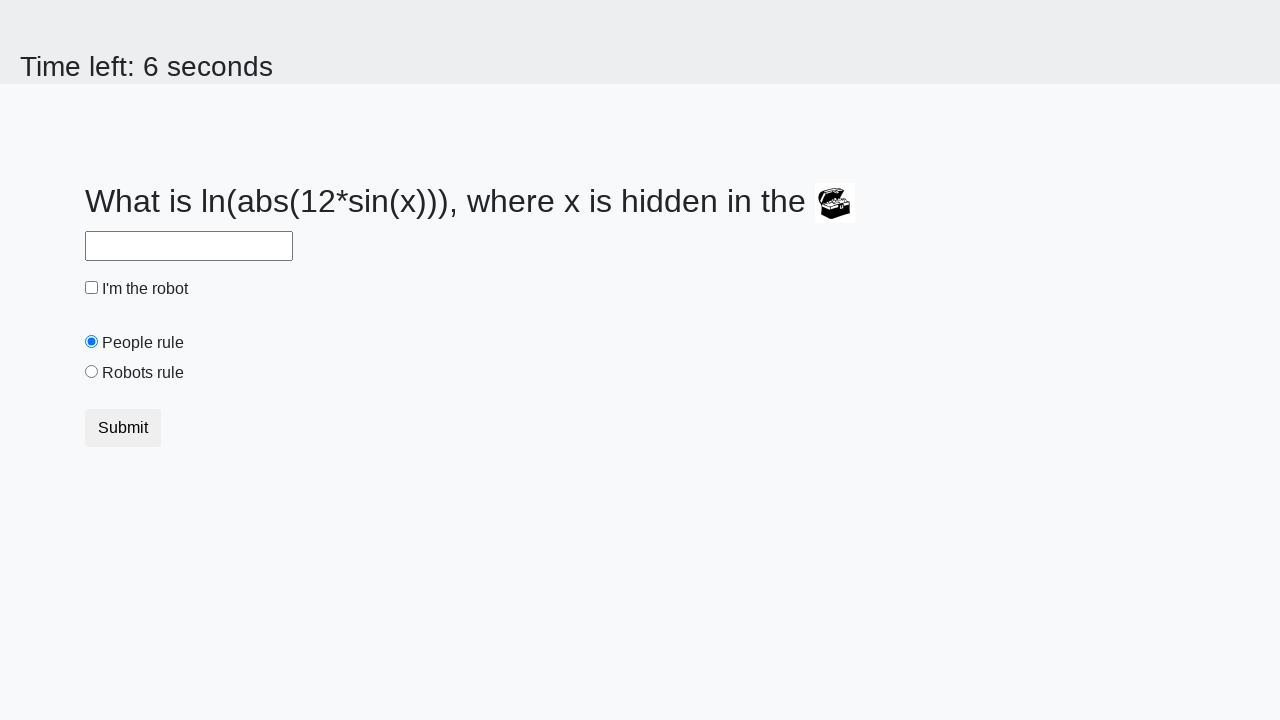

Filled answer field with calculated value: 2.054531249973778 on #answer
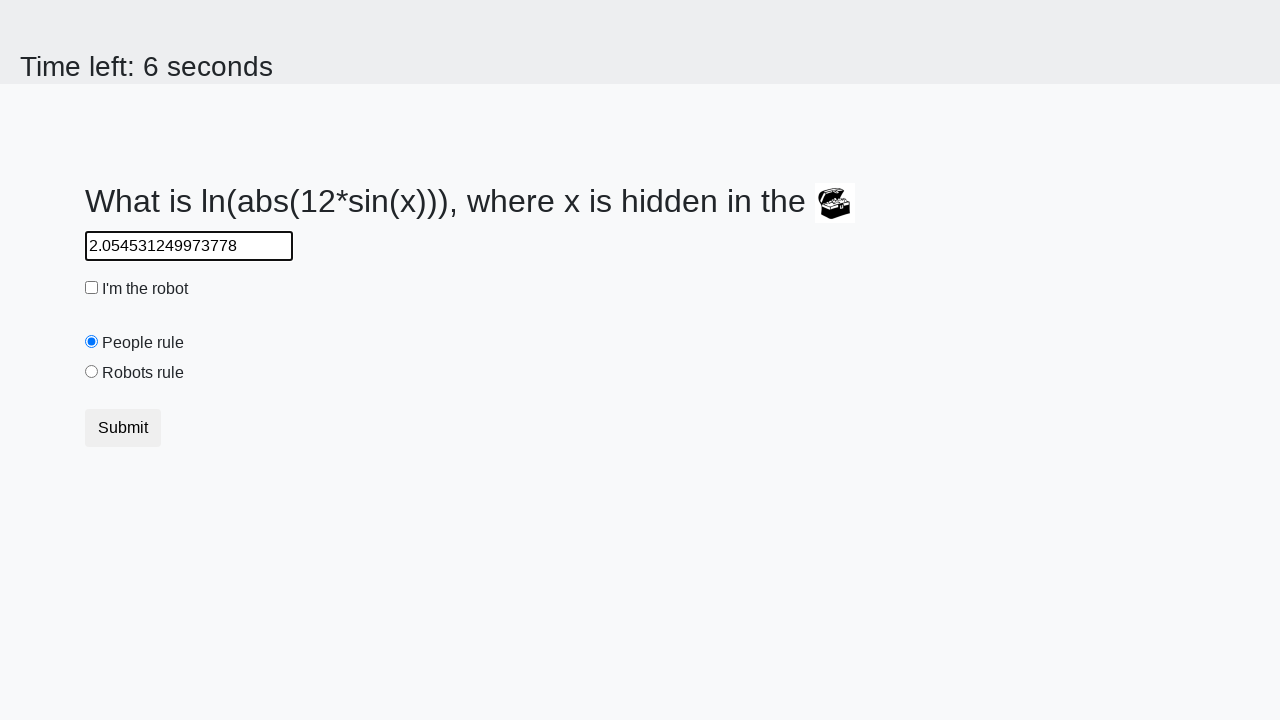

Clicked robot checkbox at (92, 288) on #robotCheckbox
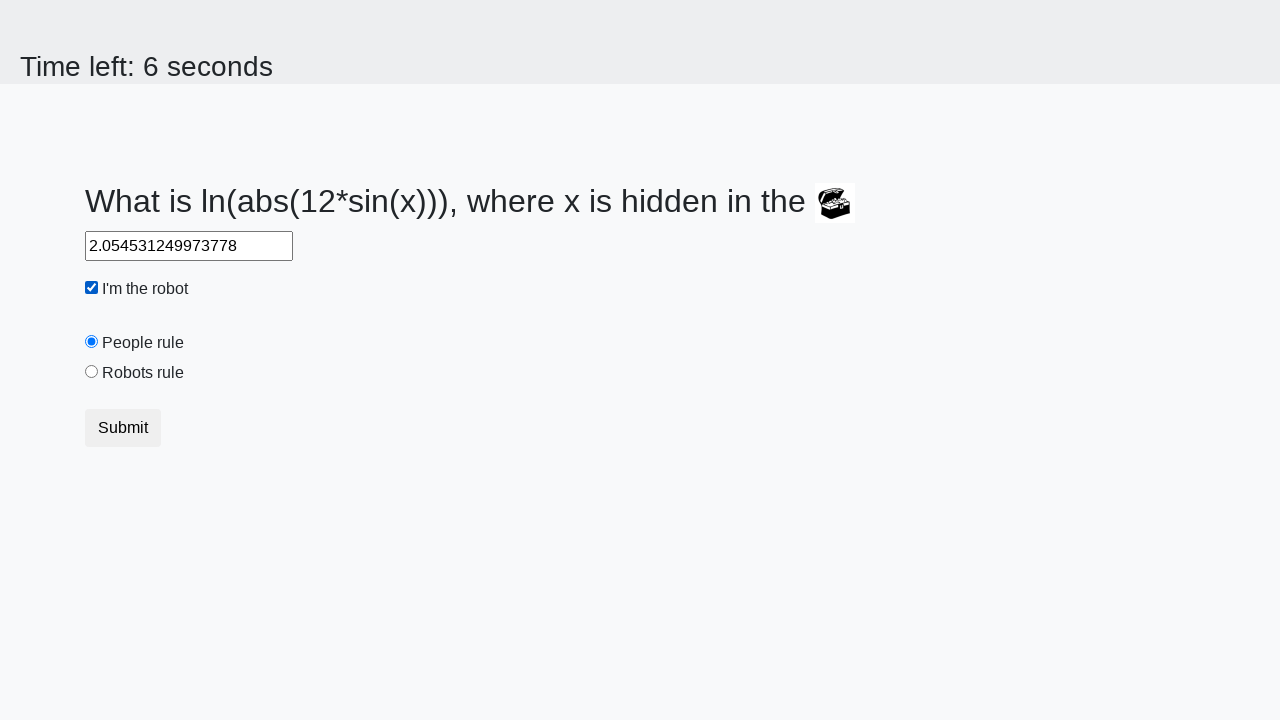

Selected robots rule radio button at (92, 372) on #robotsRule
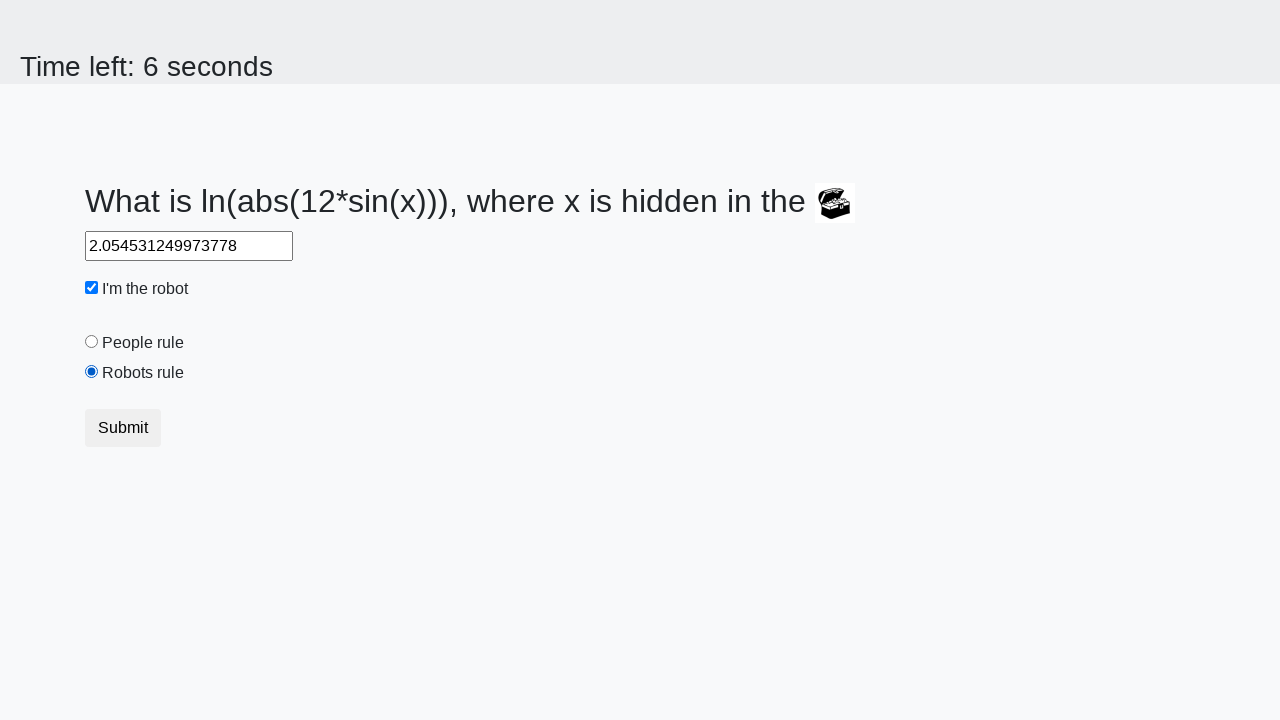

Submitted form with answer and selections at (123, 428) on button.btn.btn-default
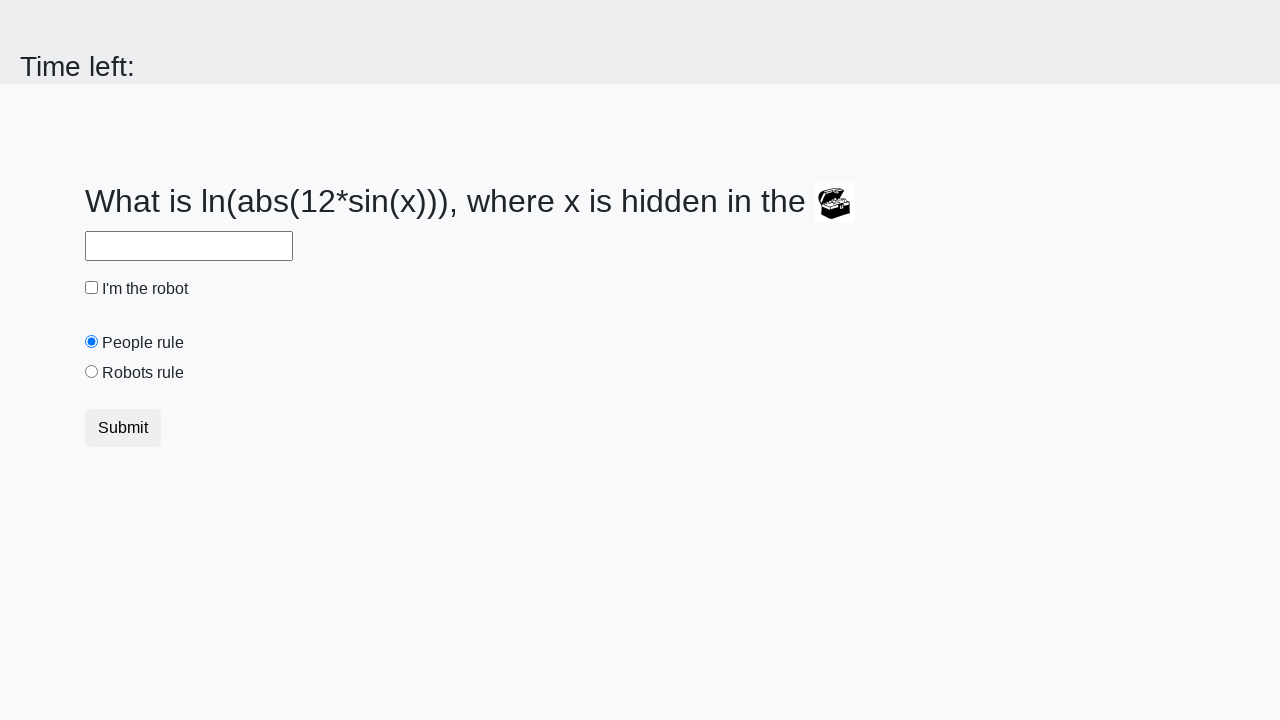

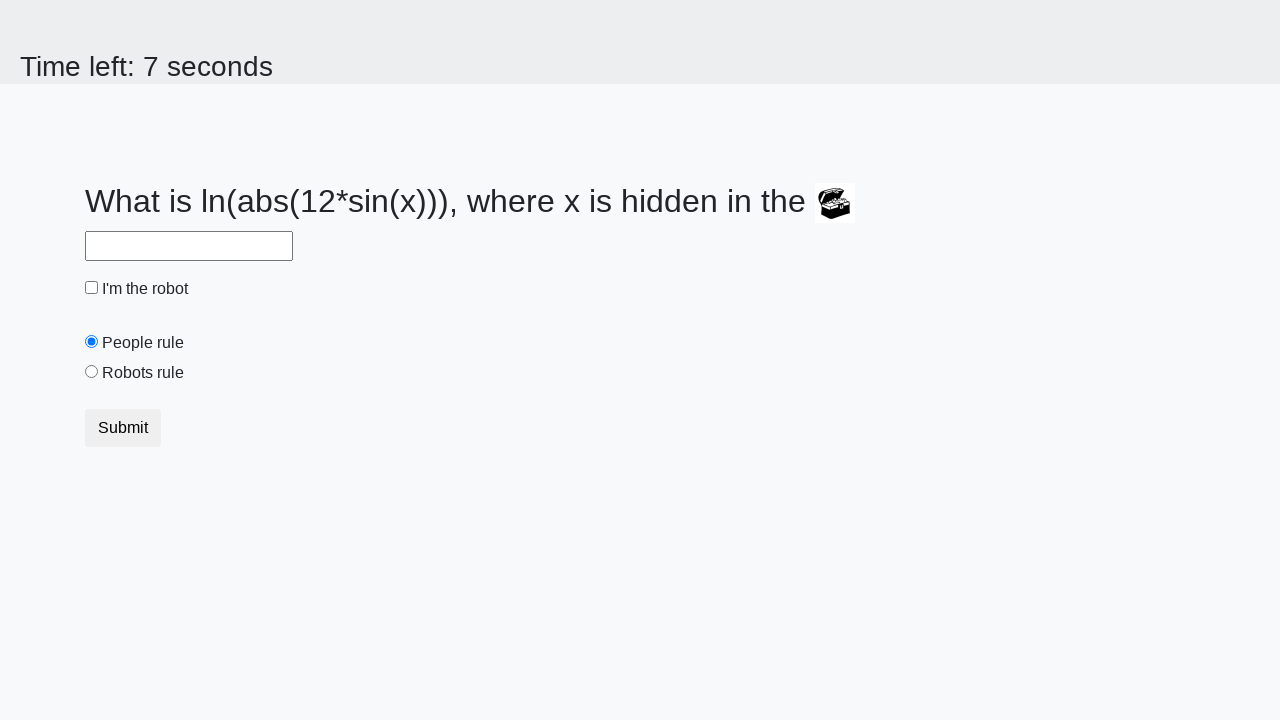